Tests the video converter website by clicking the URL button, entering a YouTube URL in the dialog, and waiting for the conversion process to begin

Starting URL: https://video-converter.com/

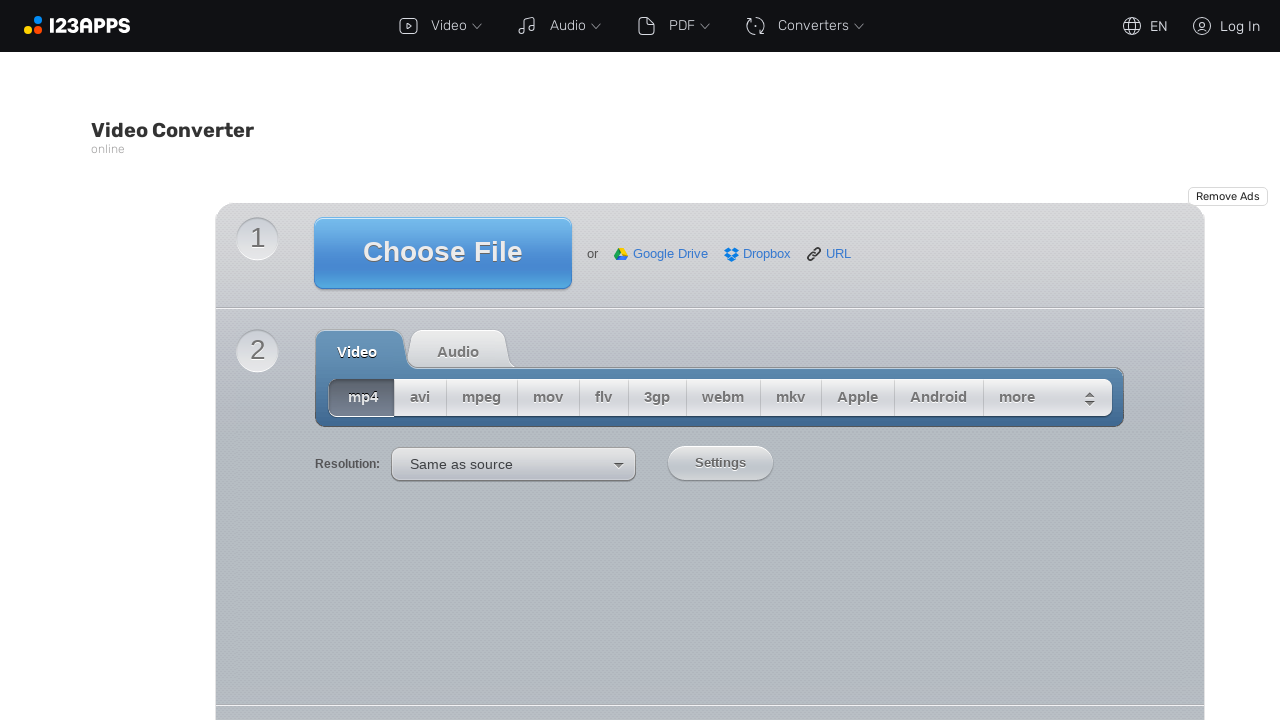

Clicked the URL button to open dialog at (828, 255) on text=URL
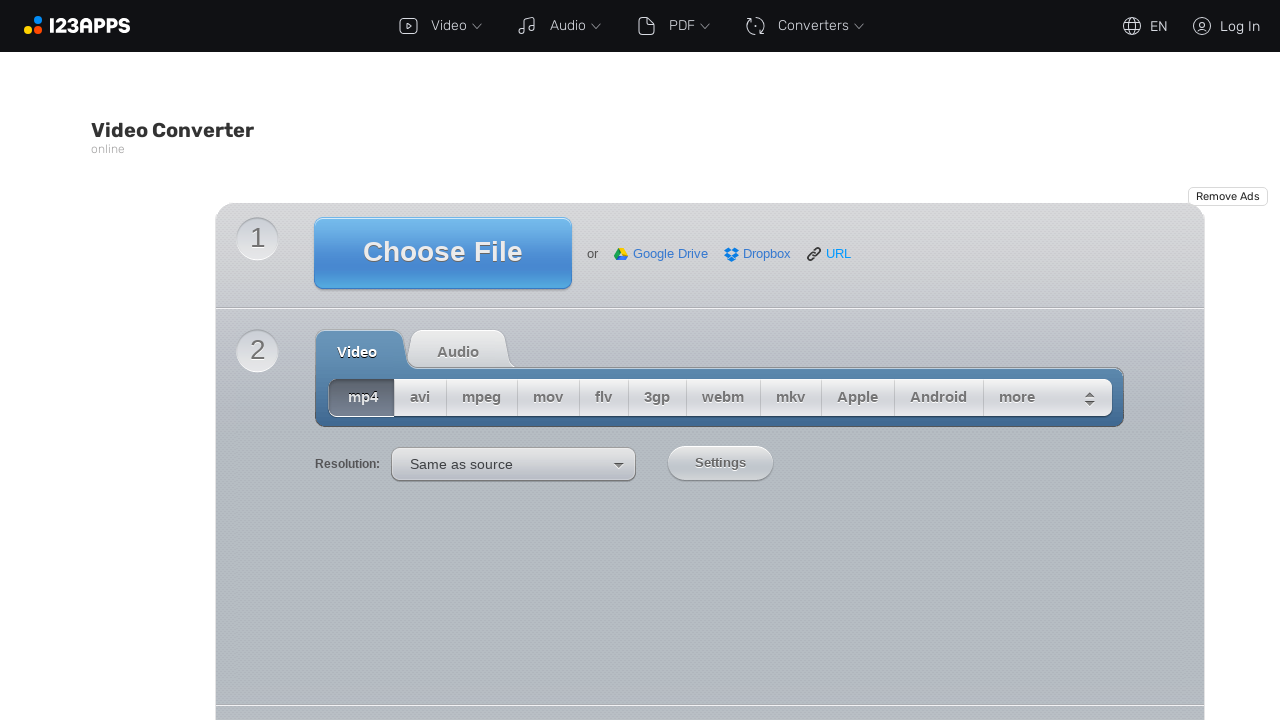

Dialog handler registered
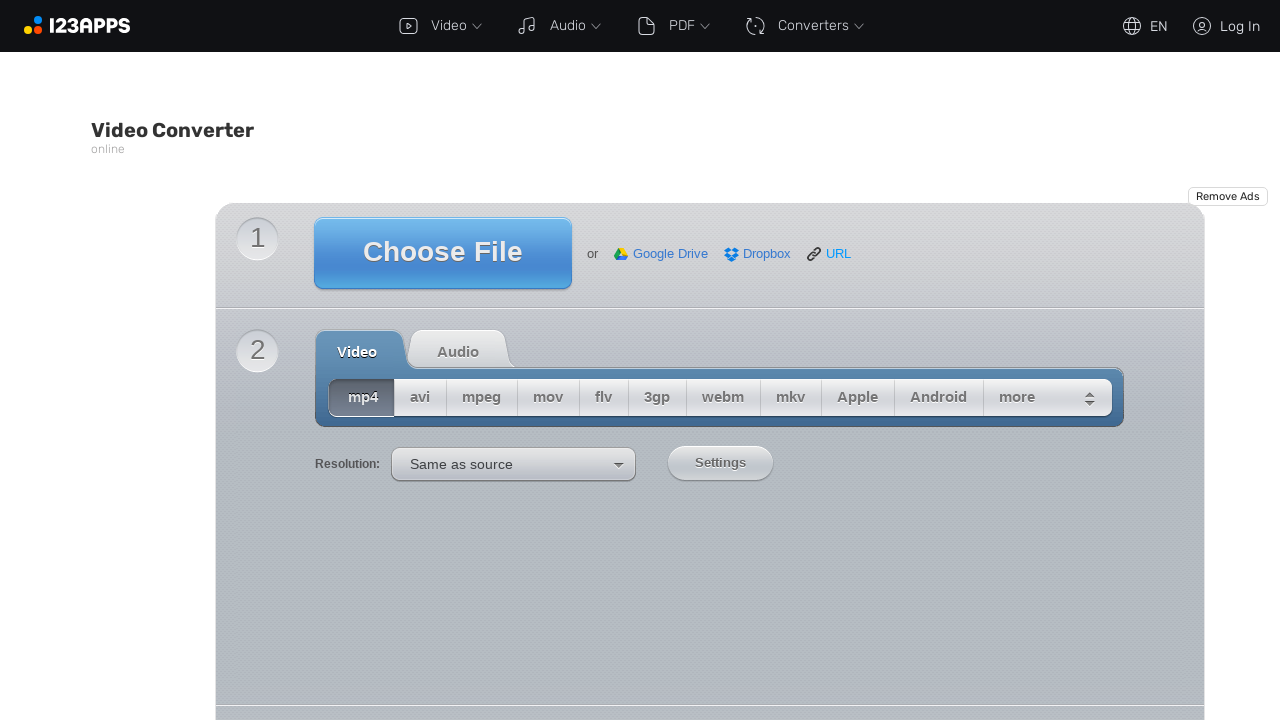

Clicked the URL button to trigger dialog at (828, 255) on text=URL
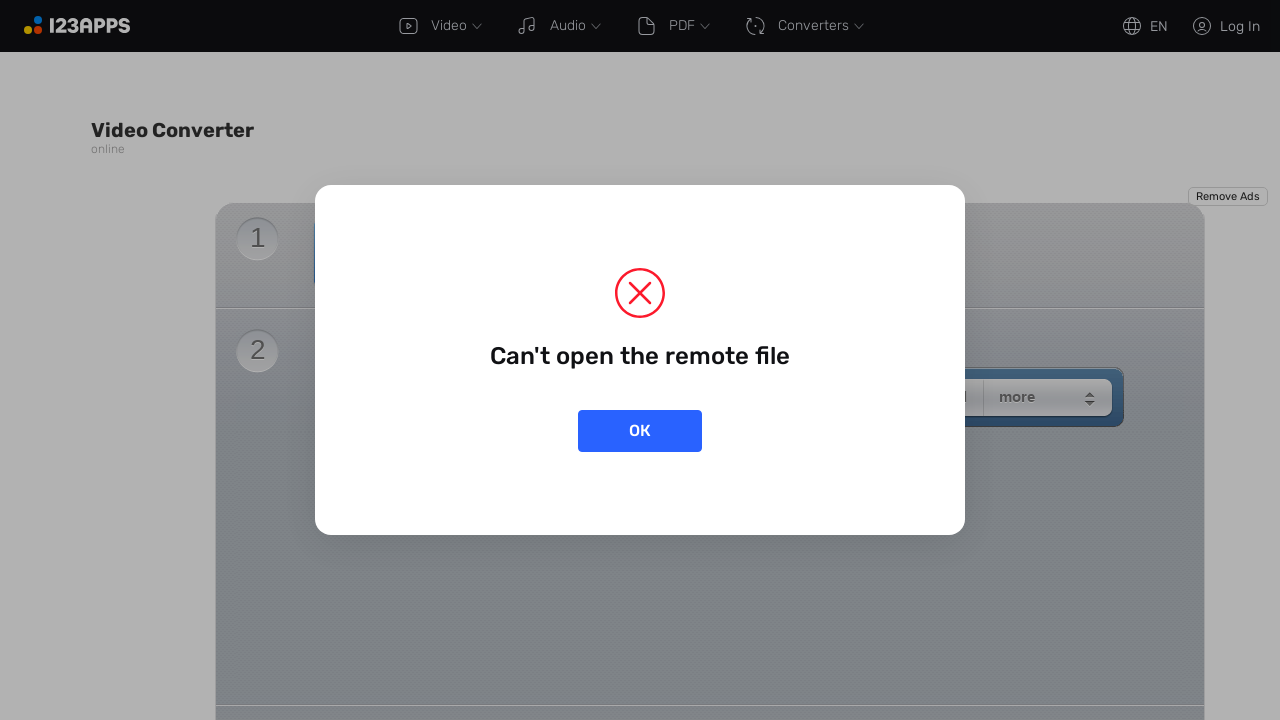

Waited 10 seconds for URL processing
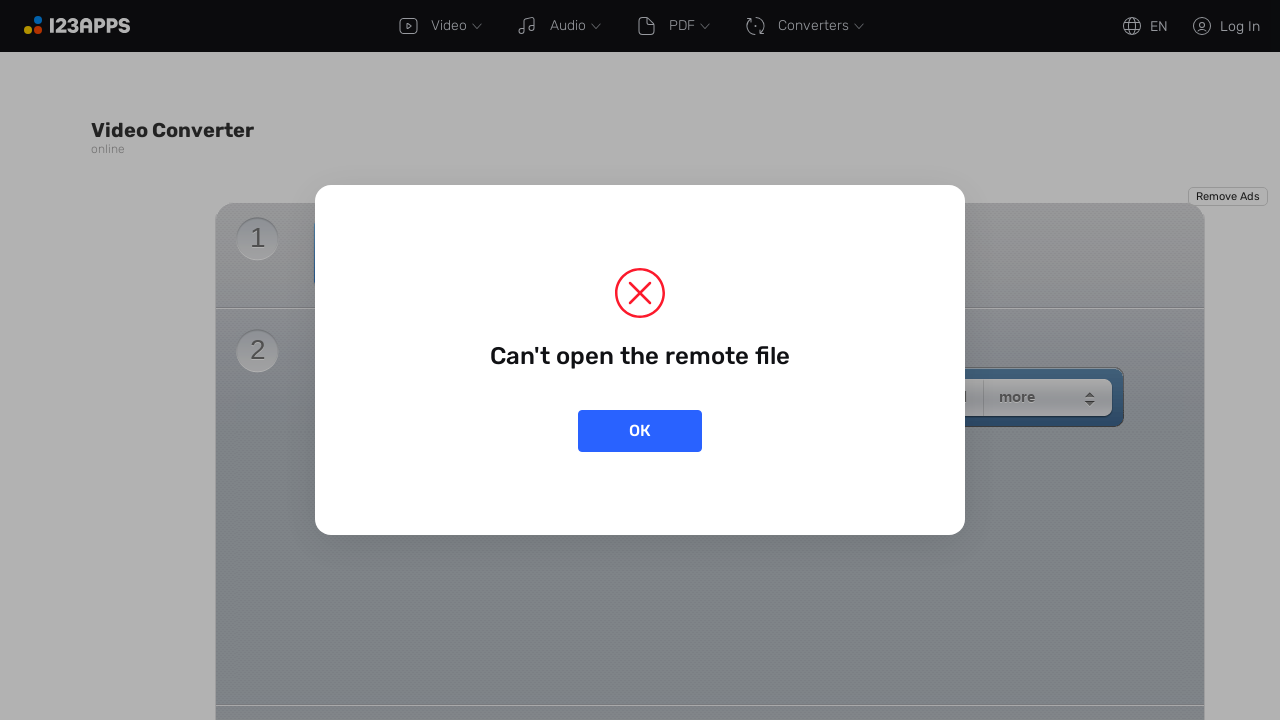

Conversion interface is displayed
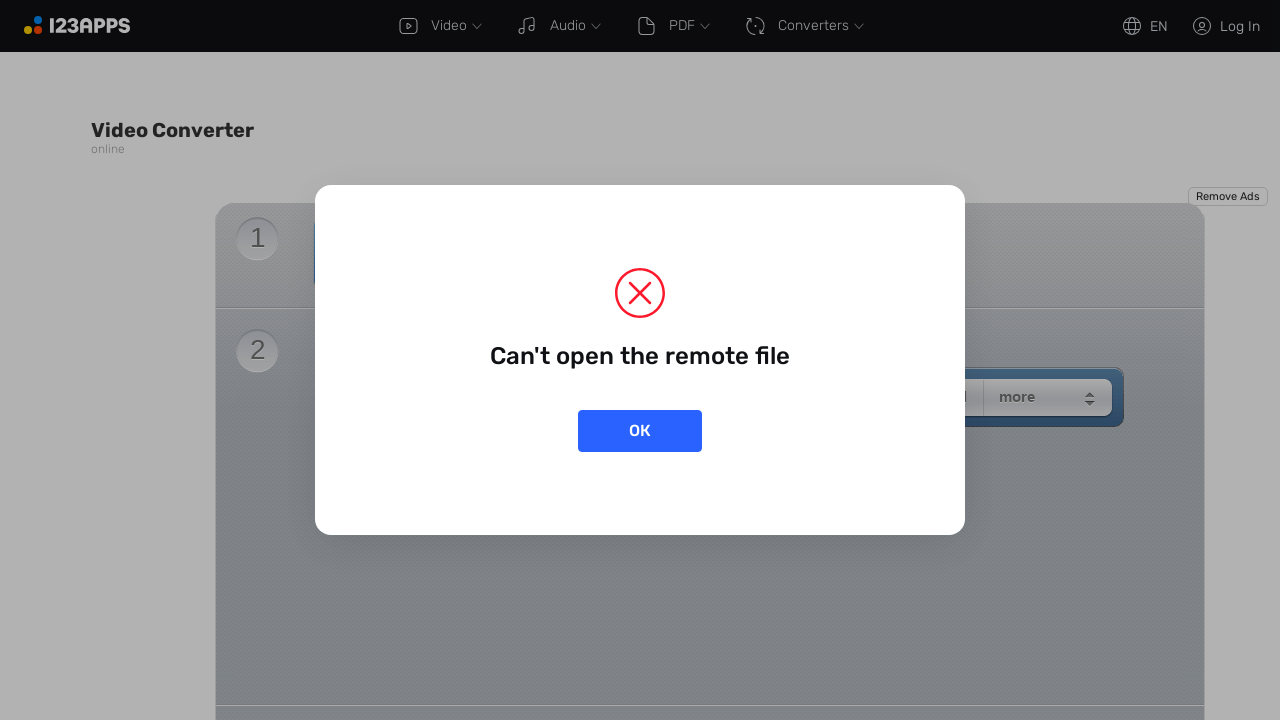

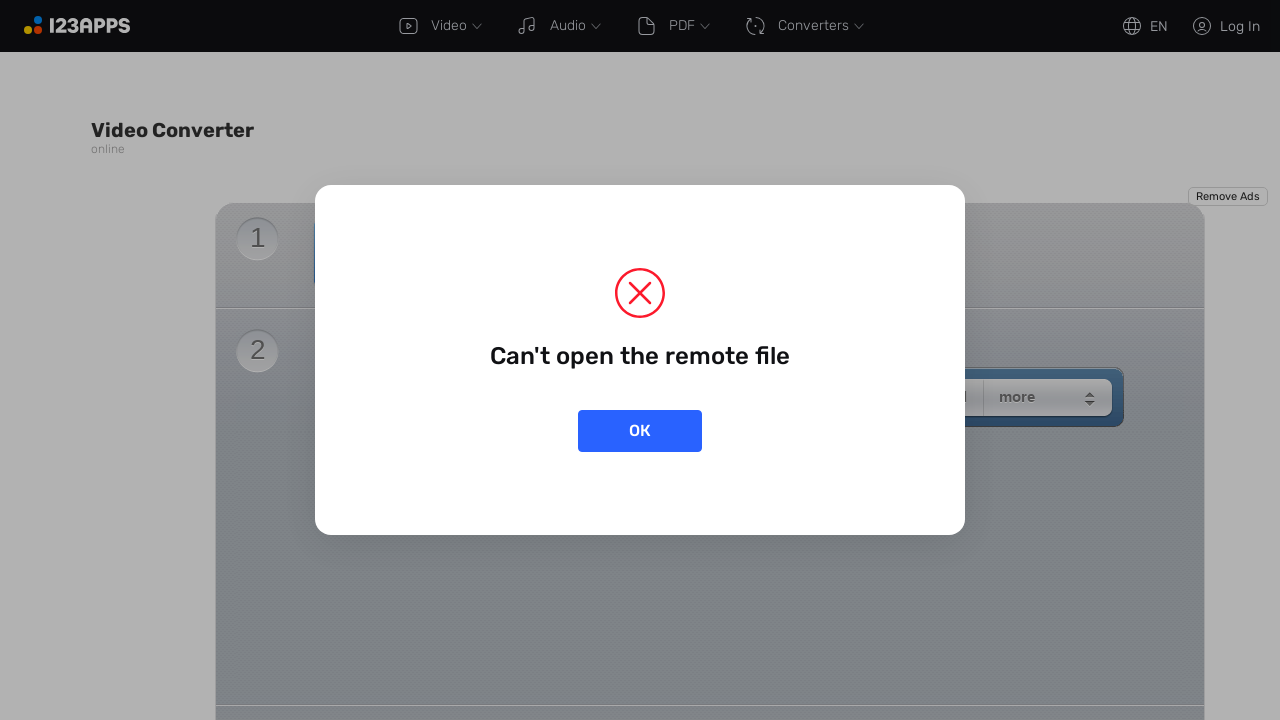